Tests the third FAQ accordion item about rental time calculation by clicking it and verifying the expanded text content

Starting URL: https://qa-scooter.praktikum-services.ru/

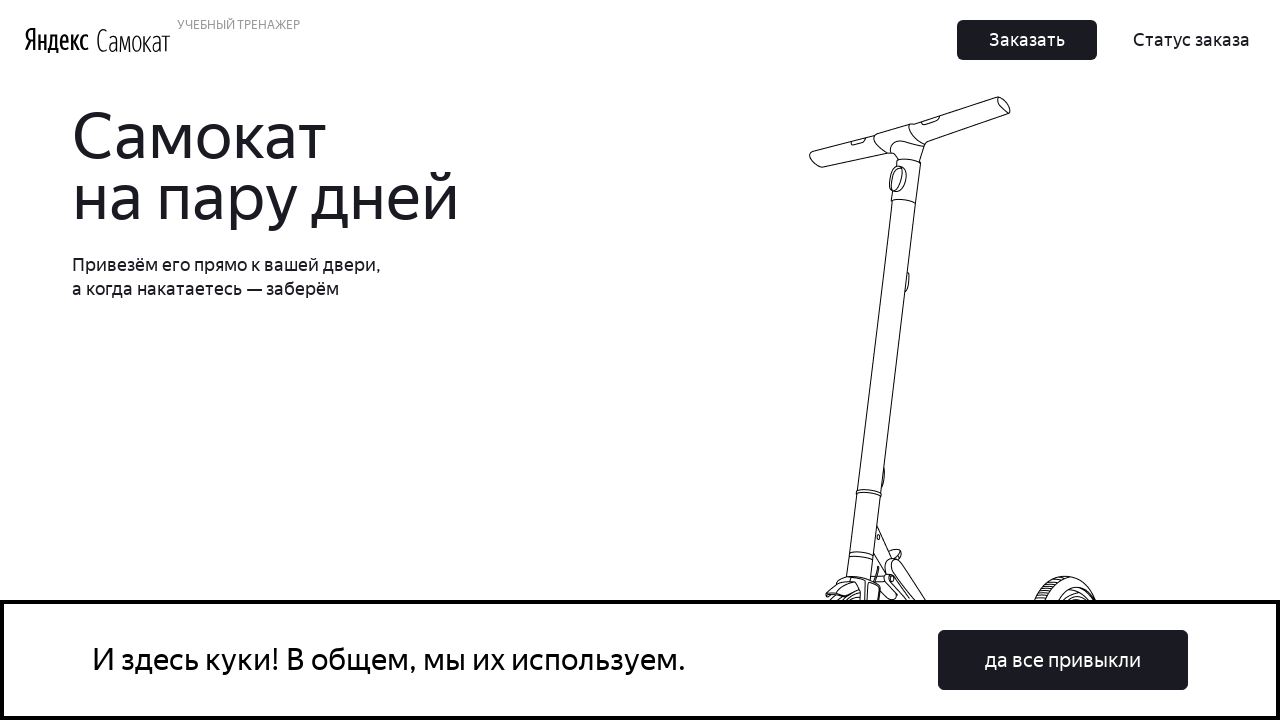

Scrolled to FAQ section heading
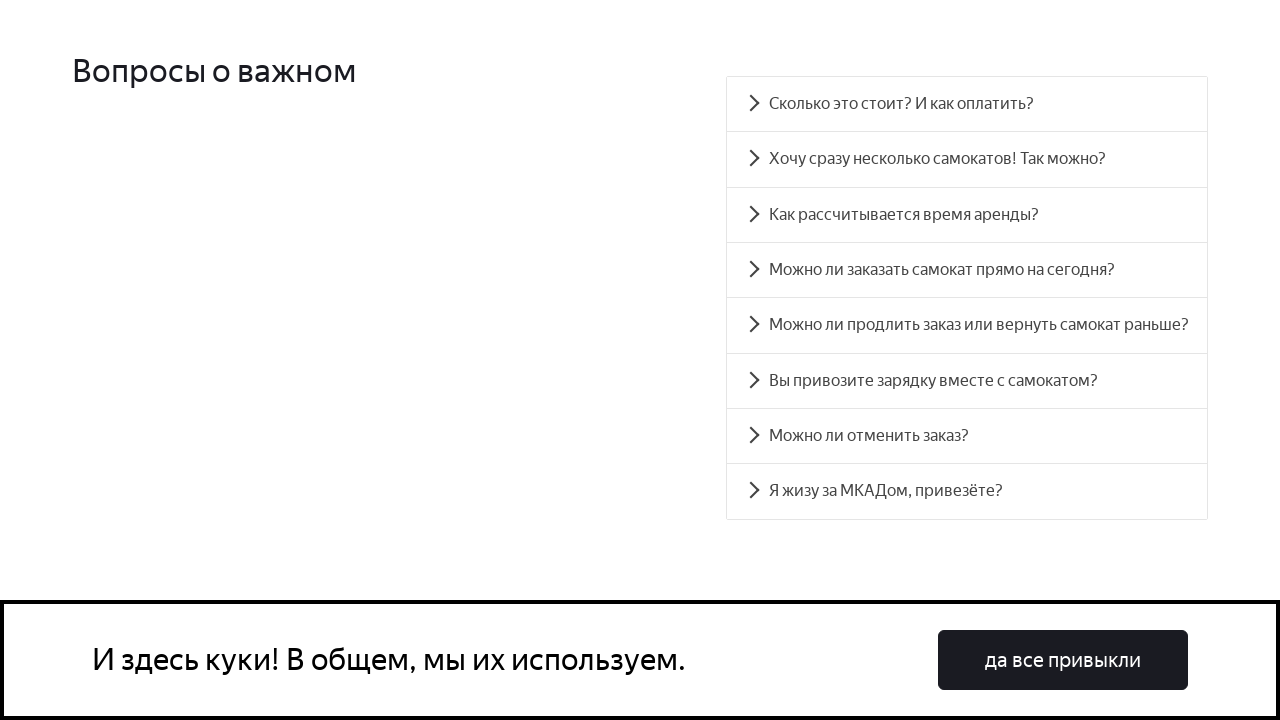

Clicked on third FAQ accordion item about rental time calculation at (967, 215) on #accordion__heading-2
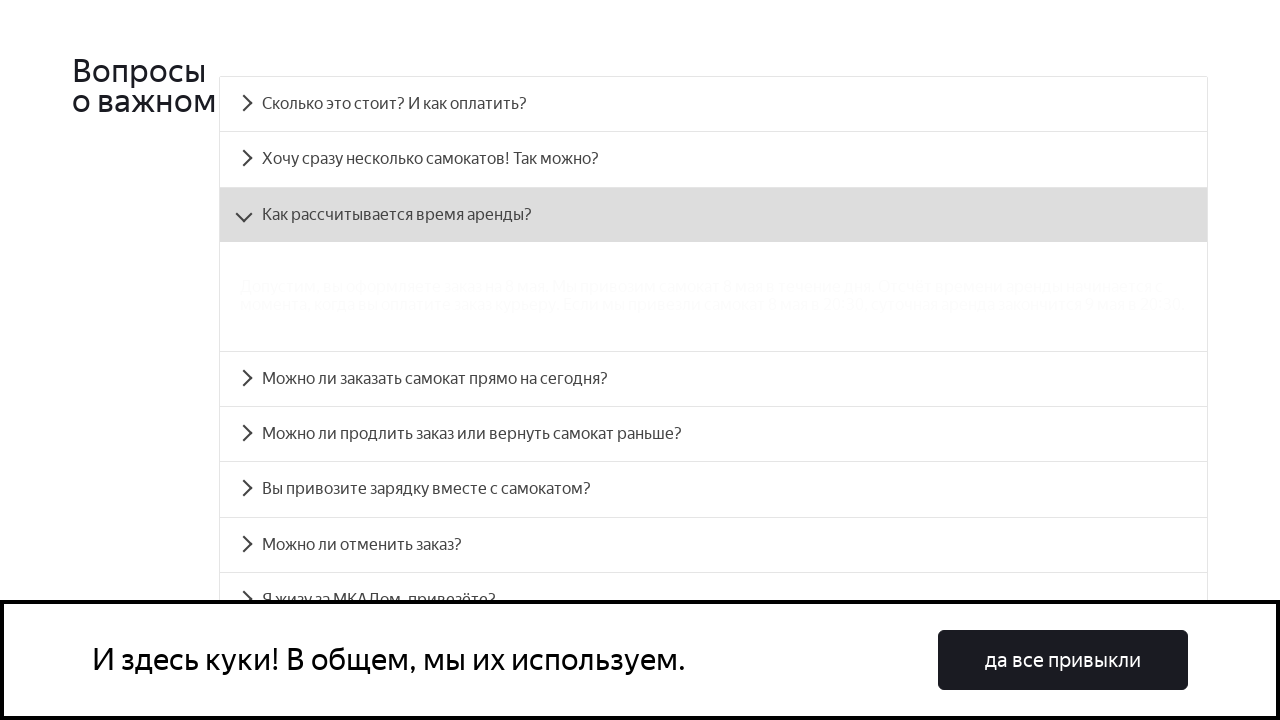

Accordion panel with rental time calculation details is now visible
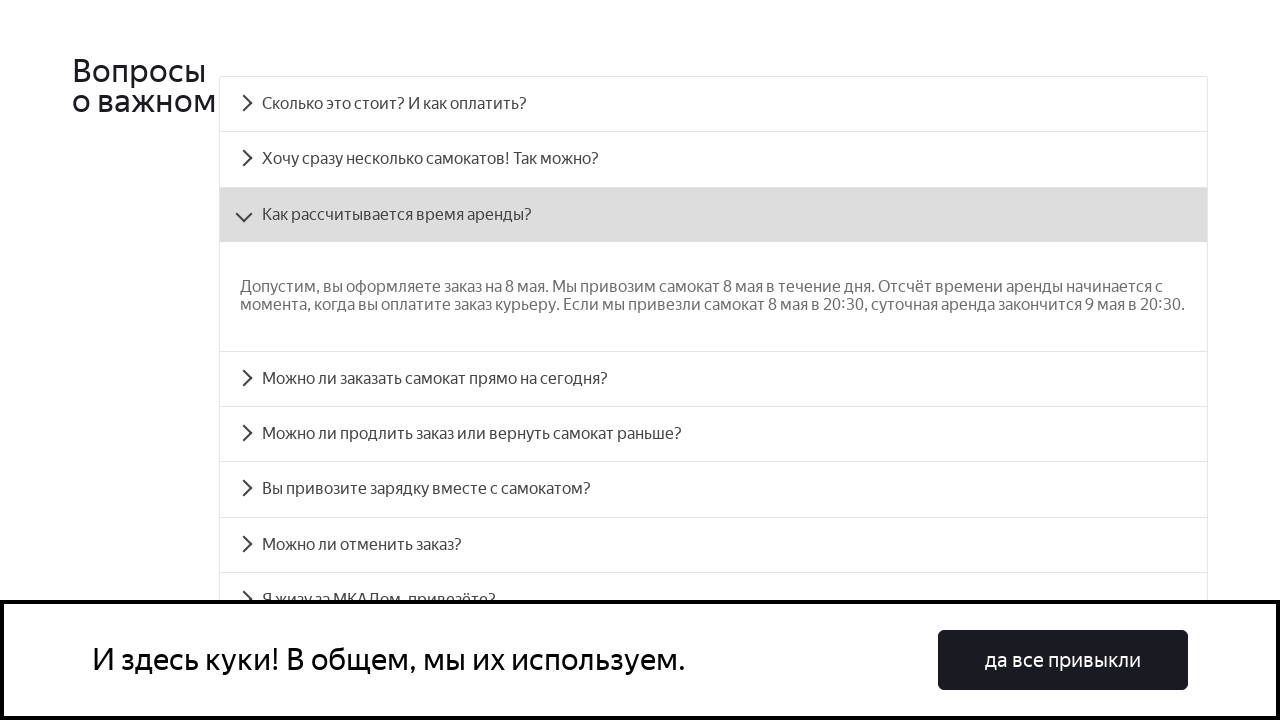

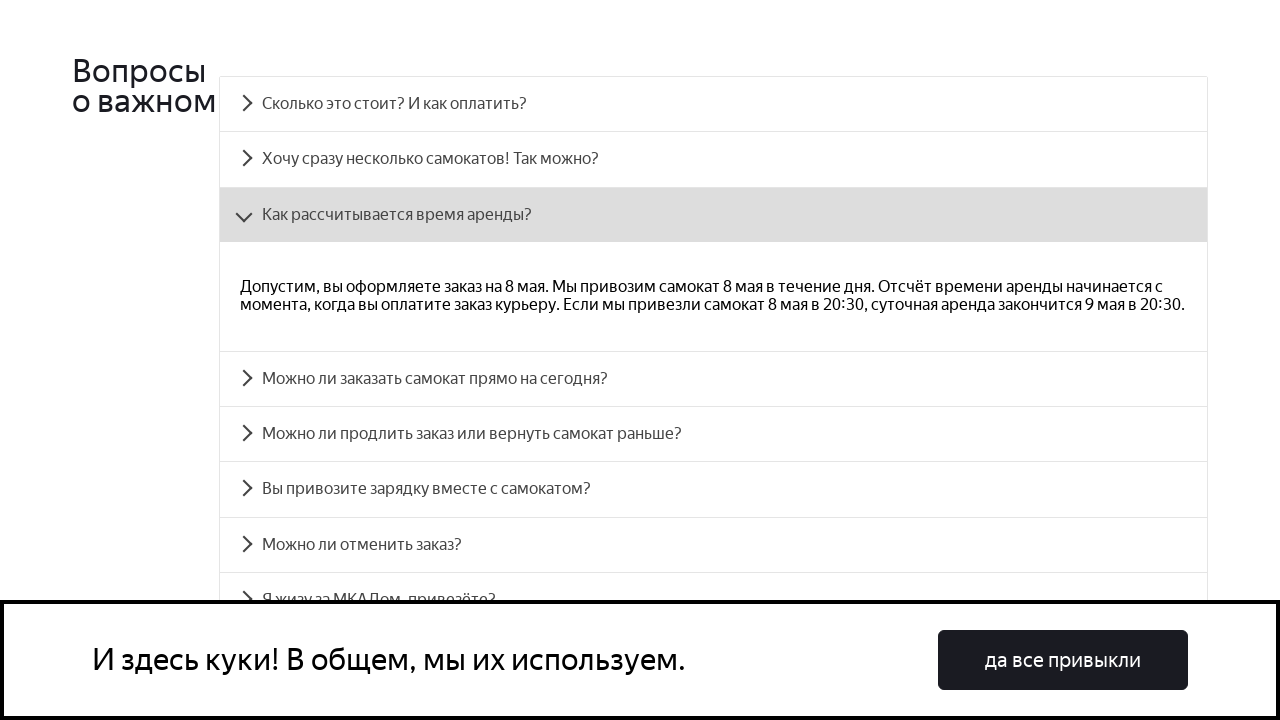